Adds Mocha to cart, opens the cart, and verifies the price for Mocha is displayed correctly

Starting URL: https://seleniumbase.io/coffee/

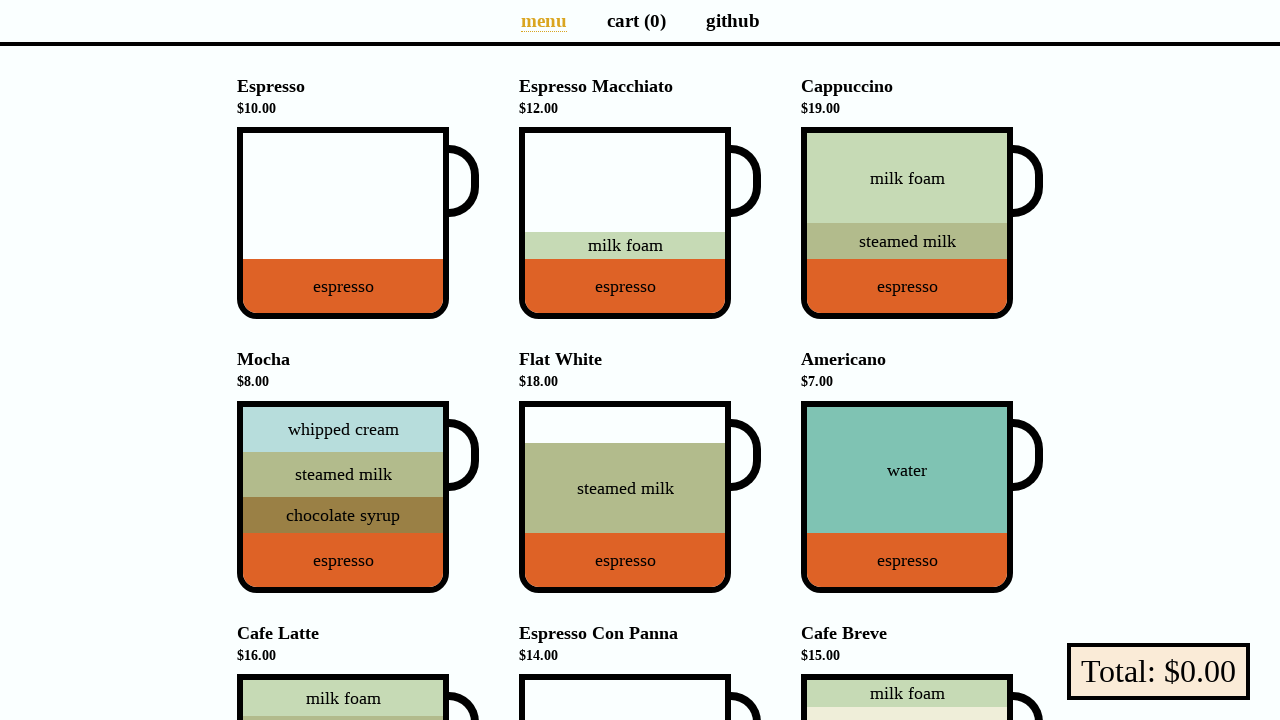

Clicked on Mocha to add to cart at (343, 497) on div[data-test='Mocha']
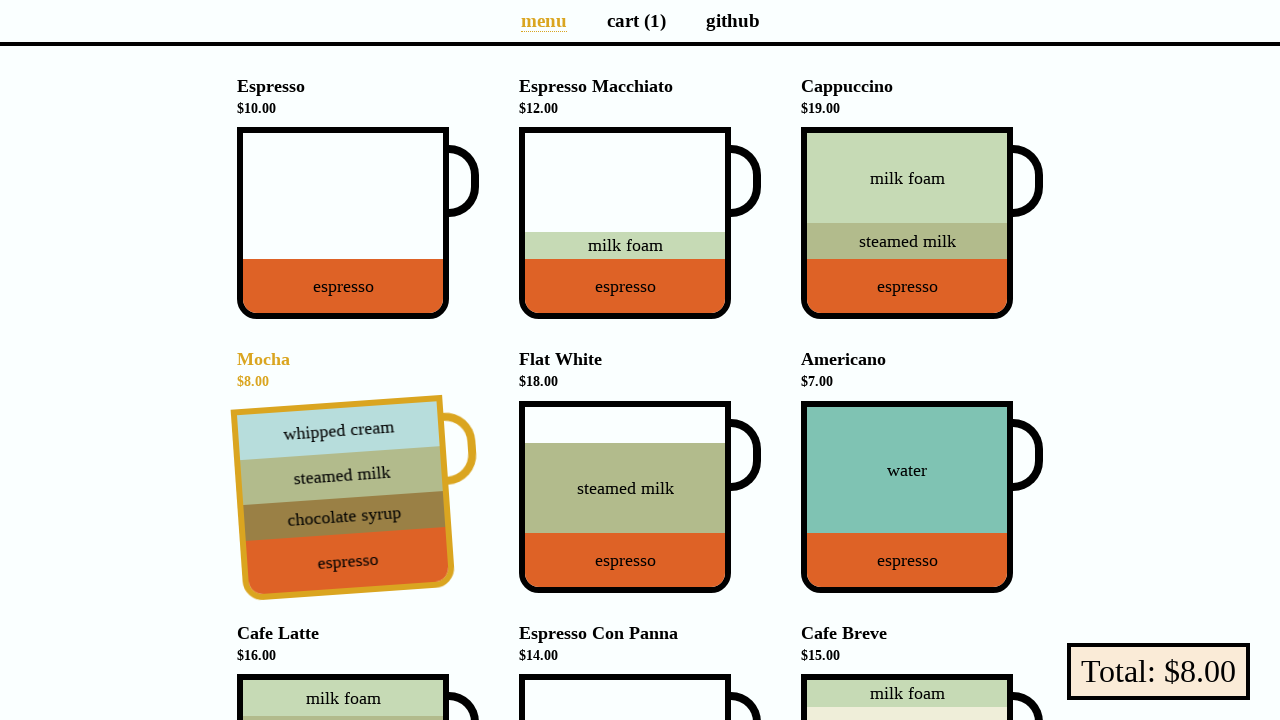

Opened the cart page at (636, 20) on a[aria-label='Cart page']
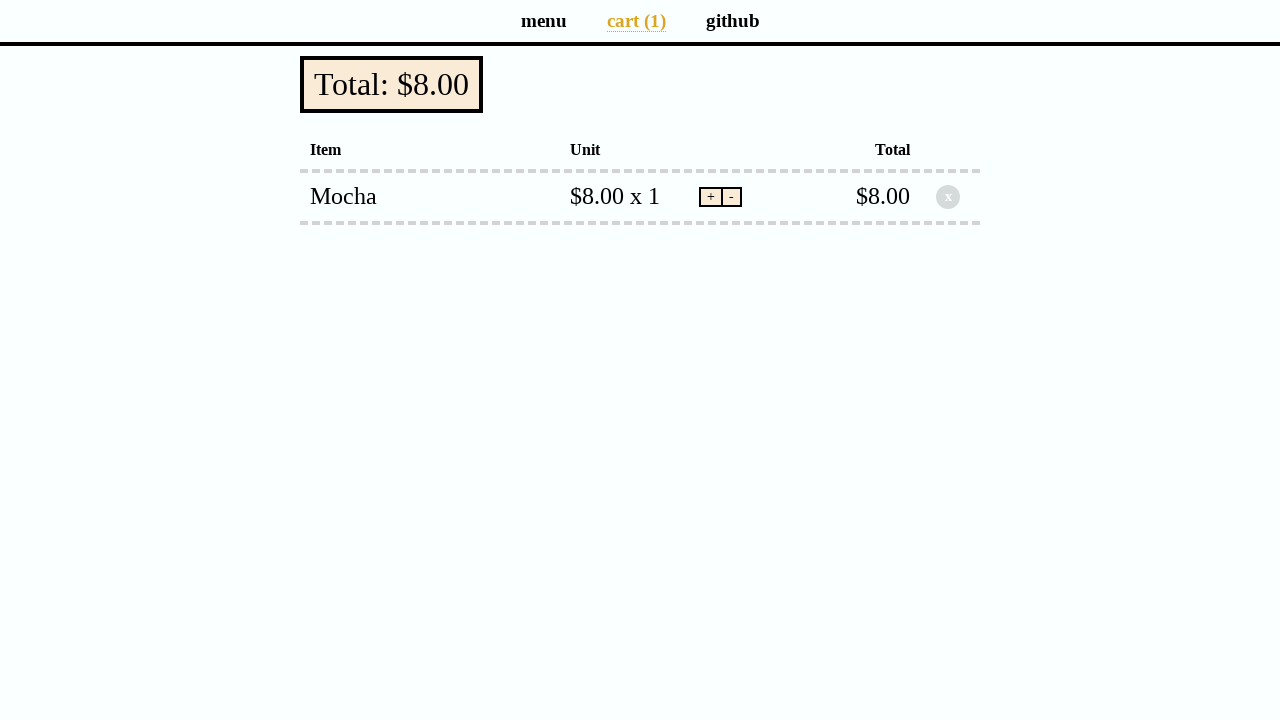

Verified Mocha price of $8.00 is displayed correctly in cart
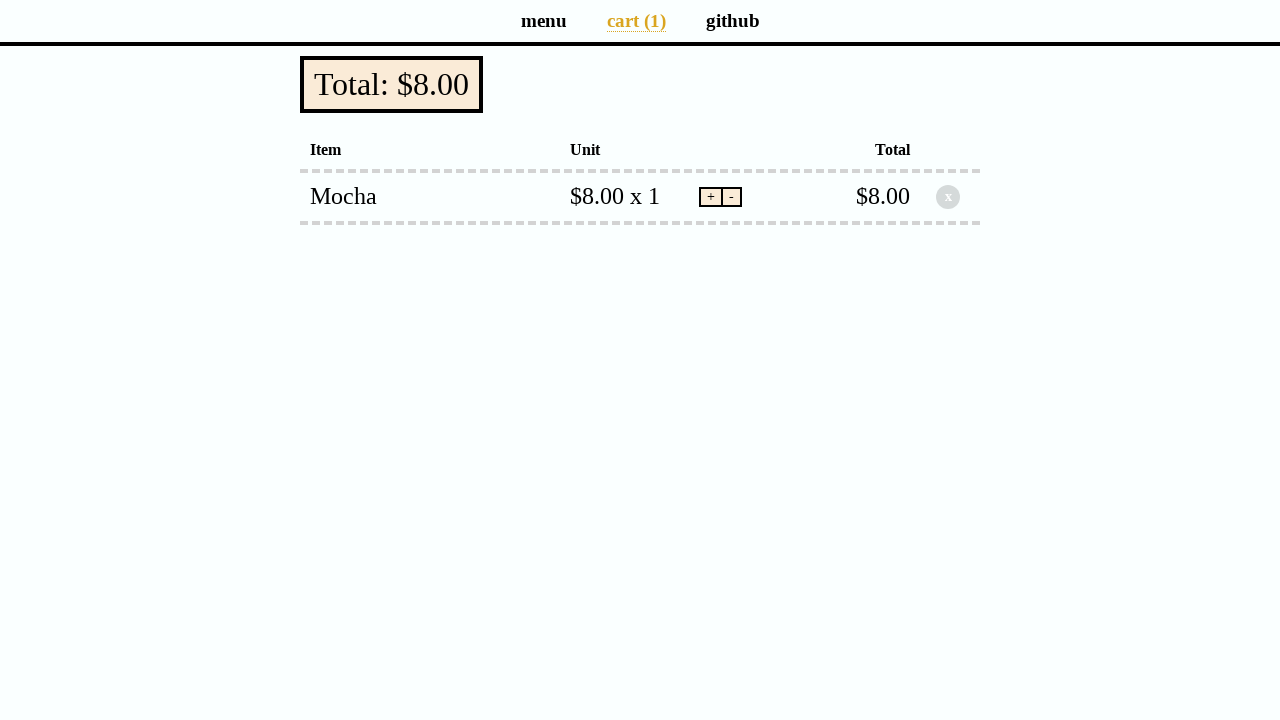

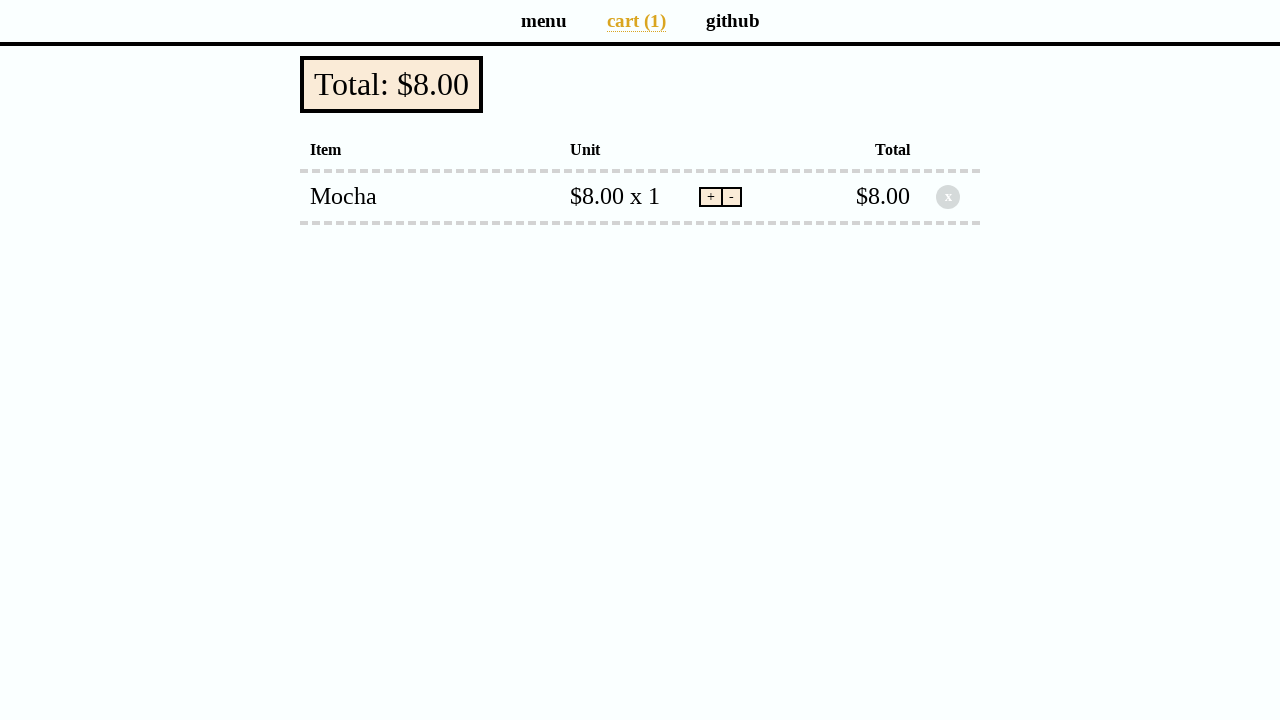